Tests that edits are cancelled when pressing Escape key.

Starting URL: https://demo.playwright.dev/todomvc

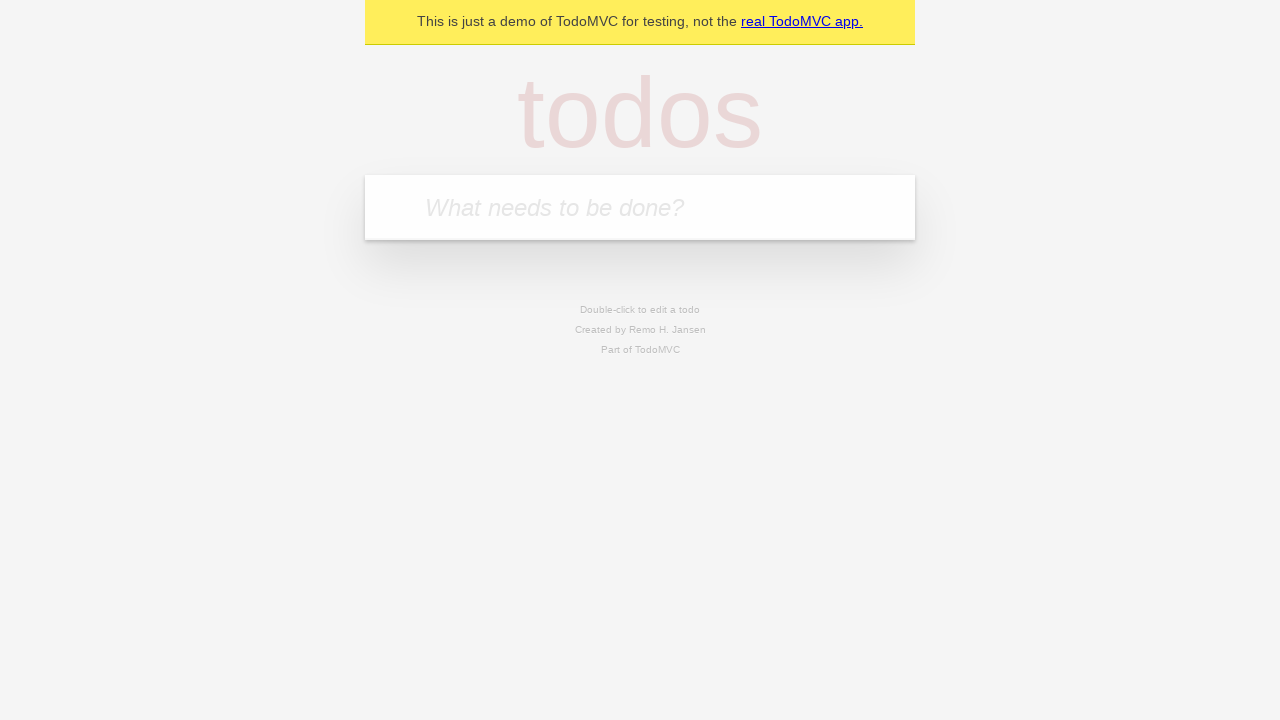

Filled todo input with 'buy some cheese' on internal:attr=[placeholder="What needs to be done?"i]
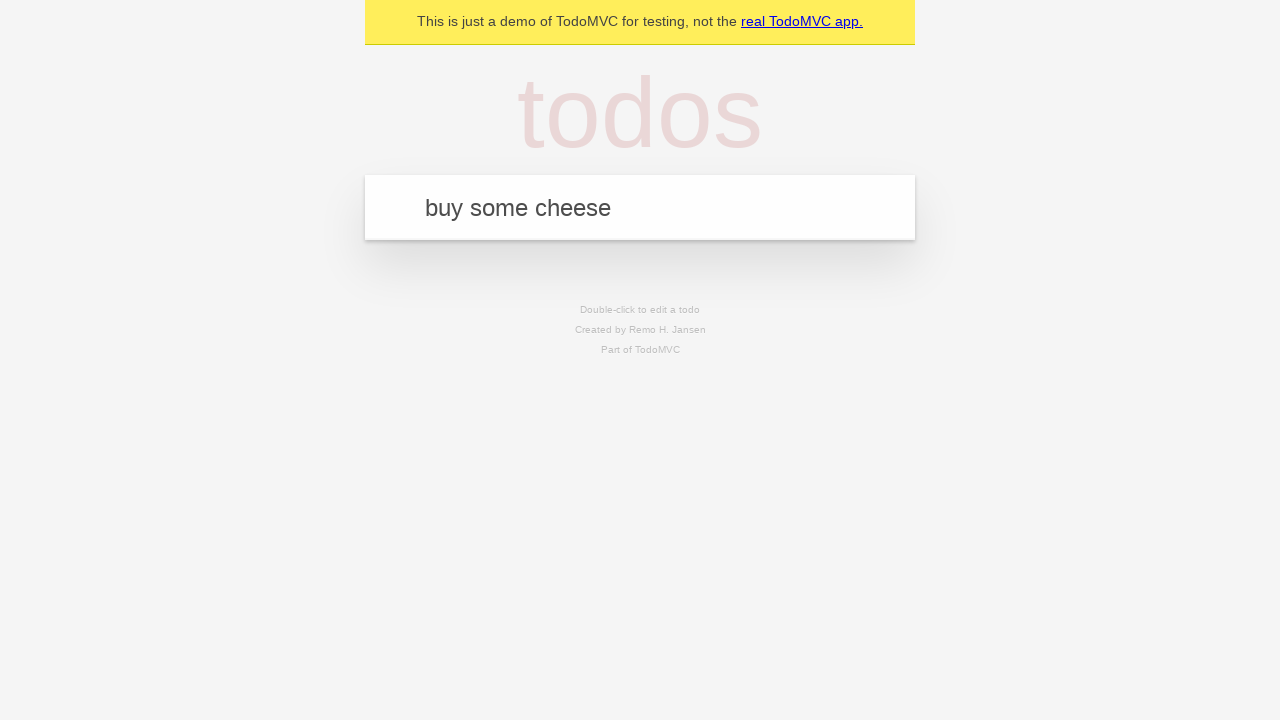

Pressed Enter to create first todo item on internal:attr=[placeholder="What needs to be done?"i]
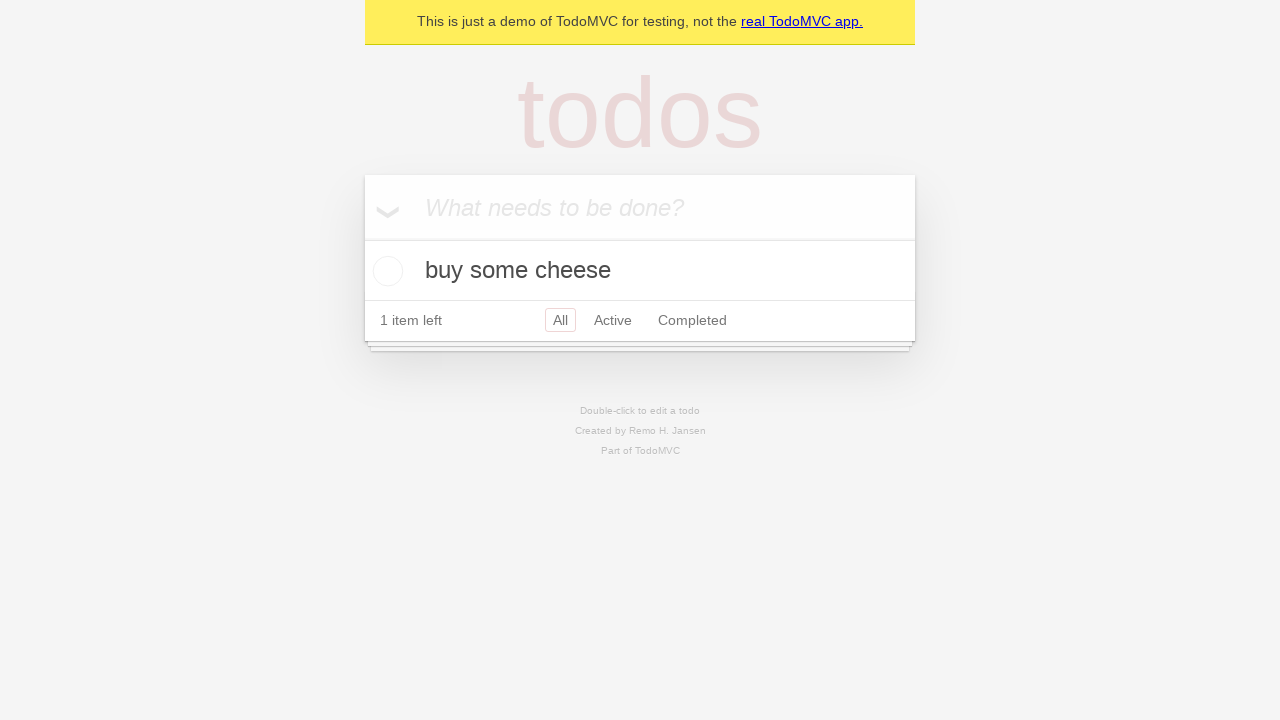

Filled todo input with 'feed the cat' on internal:attr=[placeholder="What needs to be done?"i]
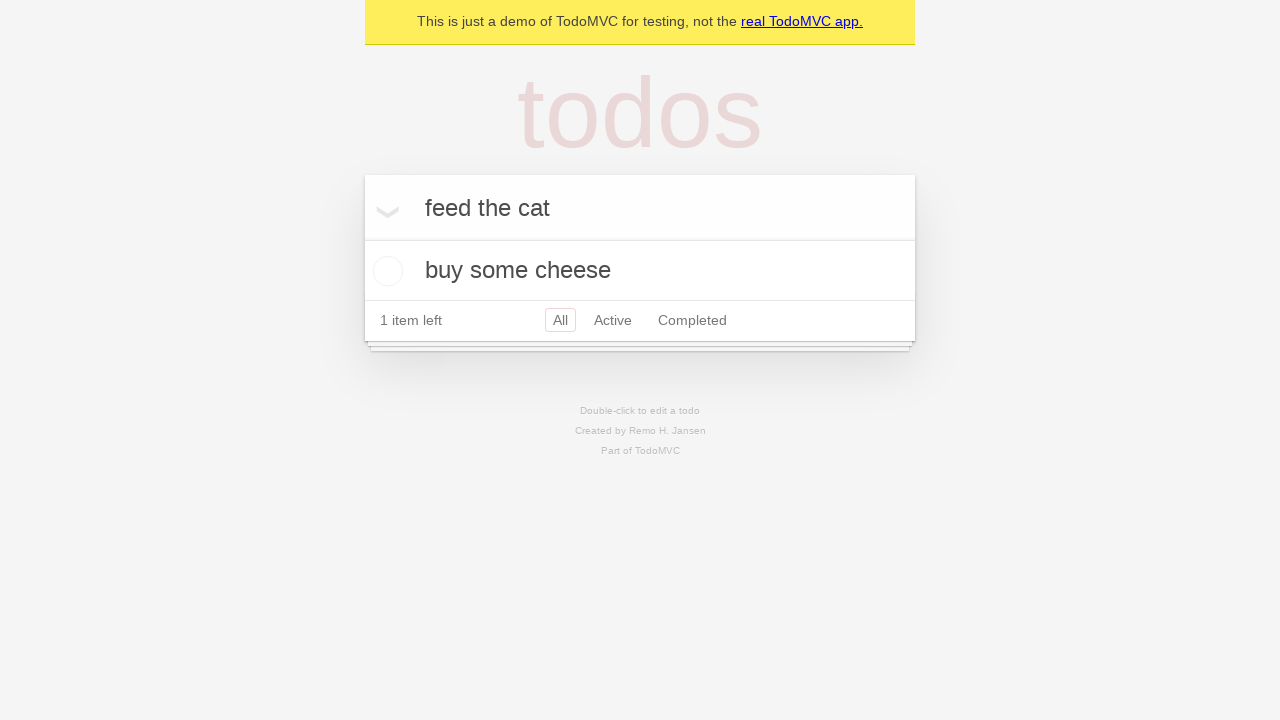

Pressed Enter to create second todo item on internal:attr=[placeholder="What needs to be done?"i]
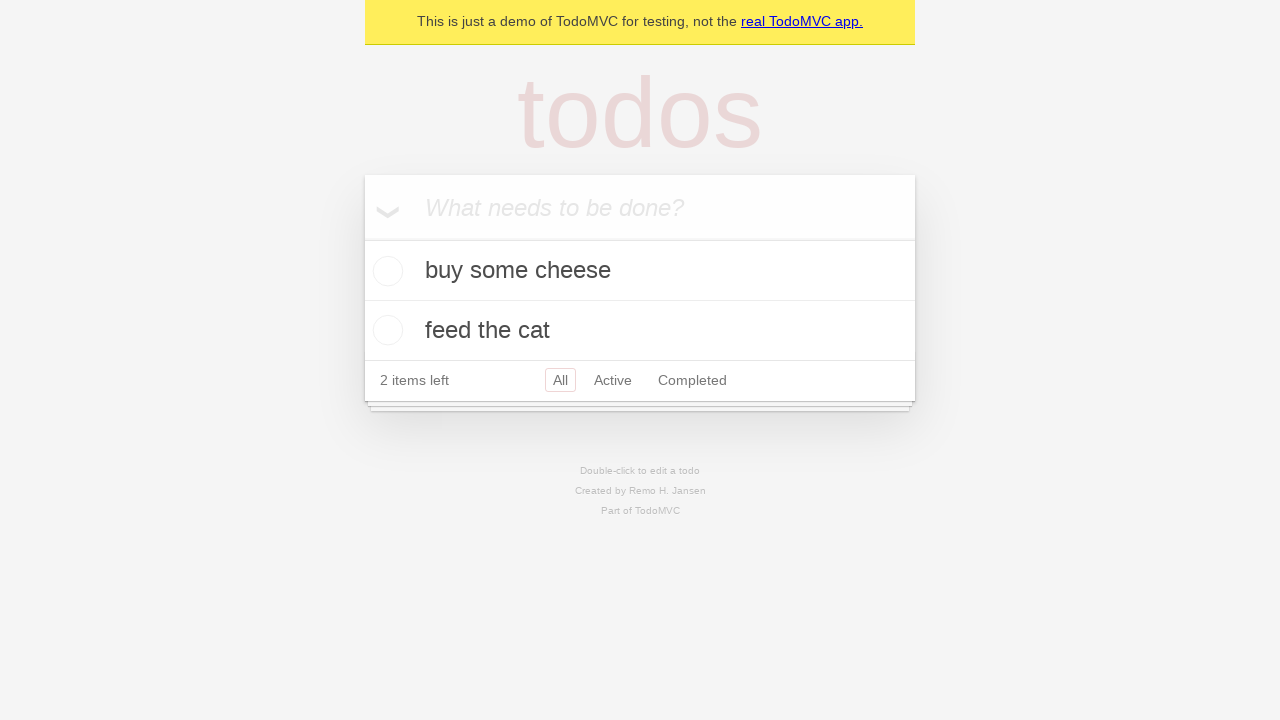

Filled todo input with 'book a doctors appointment' on internal:attr=[placeholder="What needs to be done?"i]
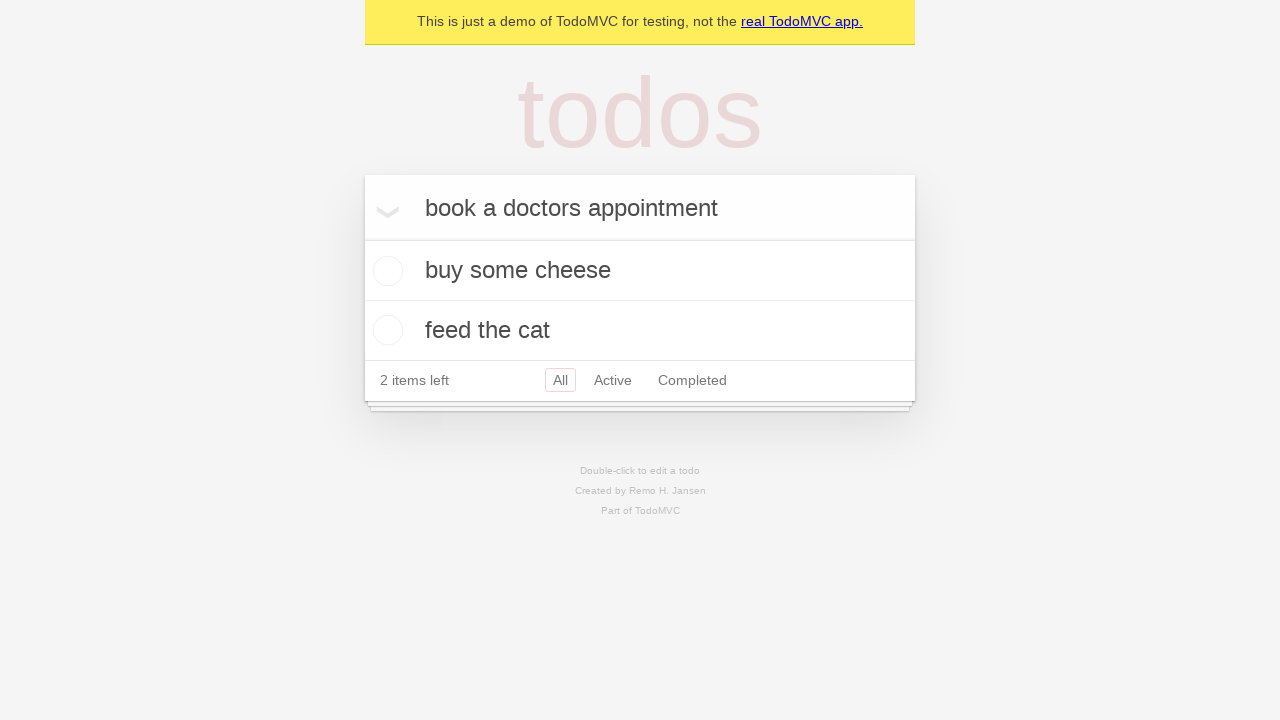

Pressed Enter to create third todo item on internal:attr=[placeholder="What needs to be done?"i]
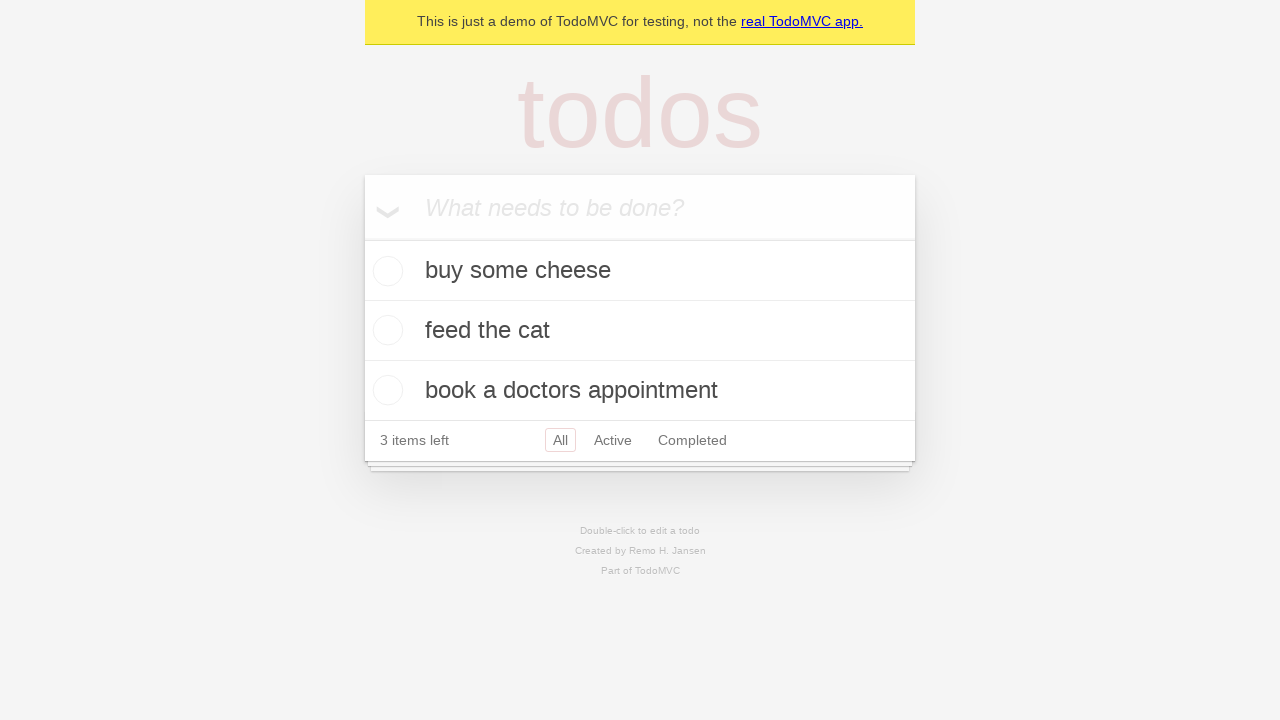

Double-clicked second todo item to enter edit mode at (640, 331) on internal:testid=[data-testid="todo-item"s] >> nth=1
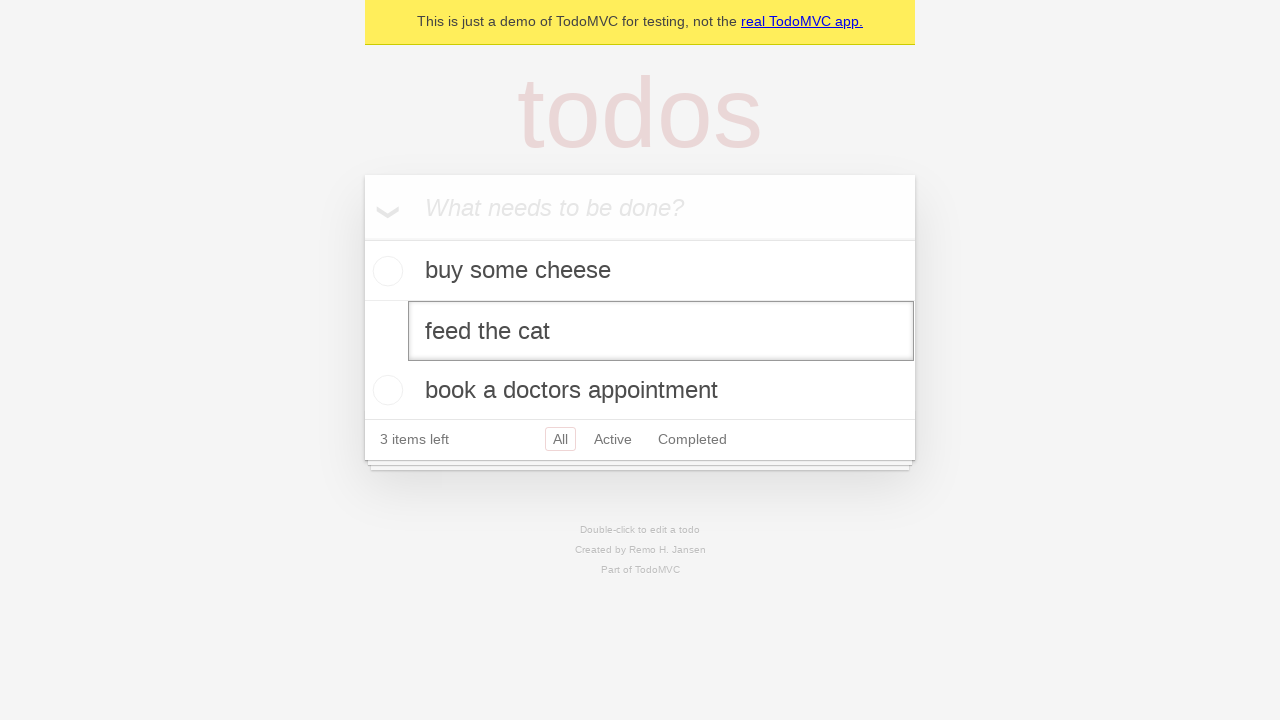

Filled edit field with 'buy some sausages' on internal:testid=[data-testid="todo-item"s] >> nth=1 >> internal:role=textbox[nam
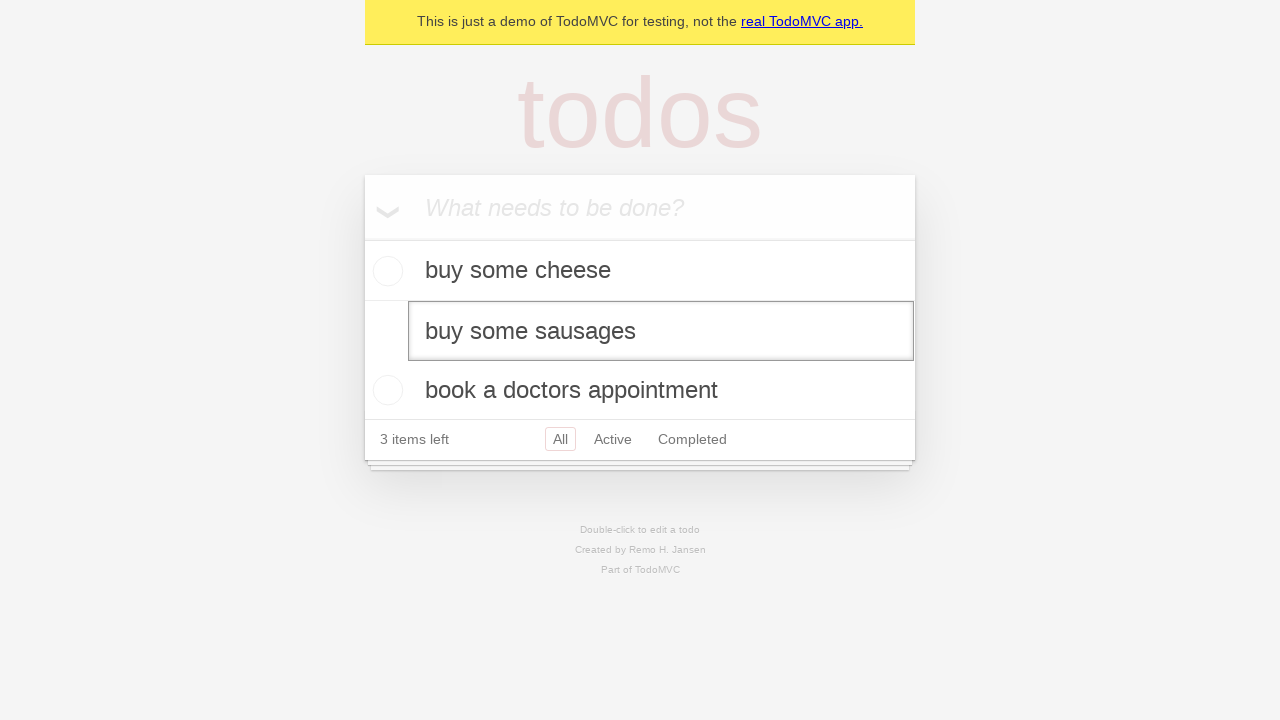

Pressed Escape key to cancel edit and verify original text is restored on internal:testid=[data-testid="todo-item"s] >> nth=1 >> internal:role=textbox[nam
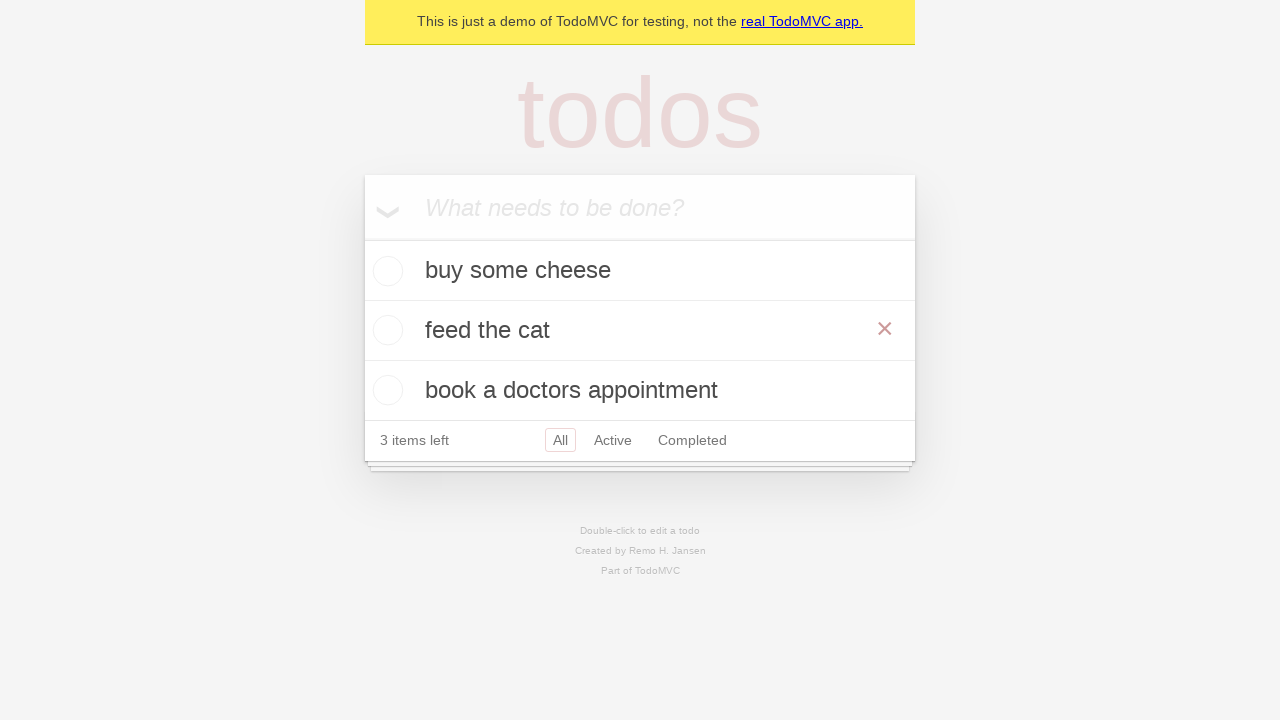

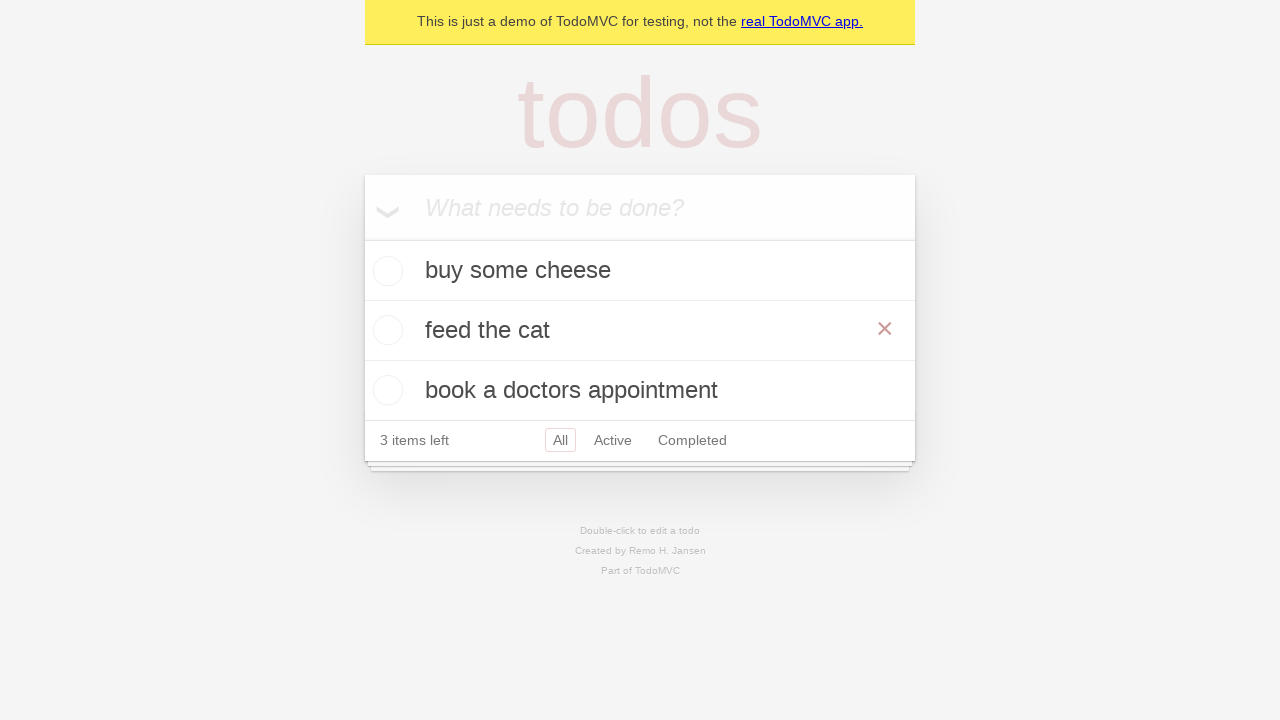